Navigates to the W3Schools HTML tables tutorial page and scrolls to a specific heading element (the 5th h2 in the main section) to bring it into view.

Starting URL: https://www.w3schools.com/html/html_tables.asp

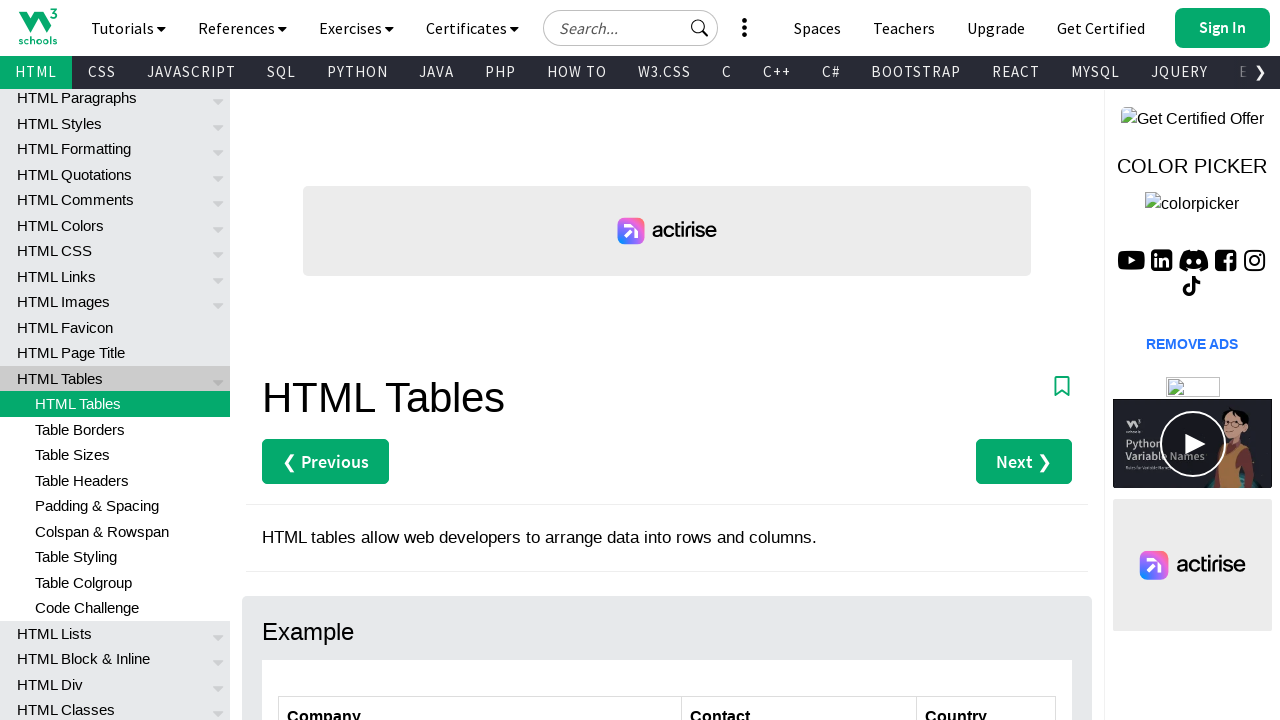

Navigated to W3Schools HTML tables tutorial page
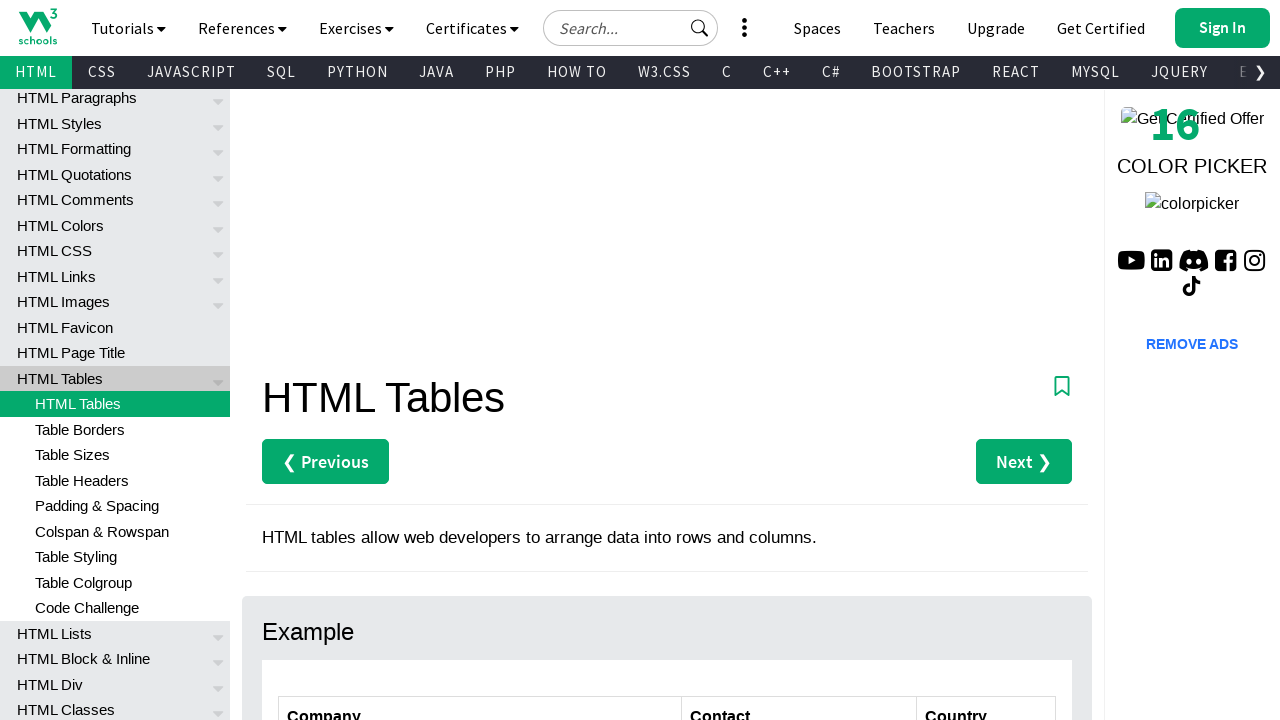

Located the 5th h2 heading element in the main section
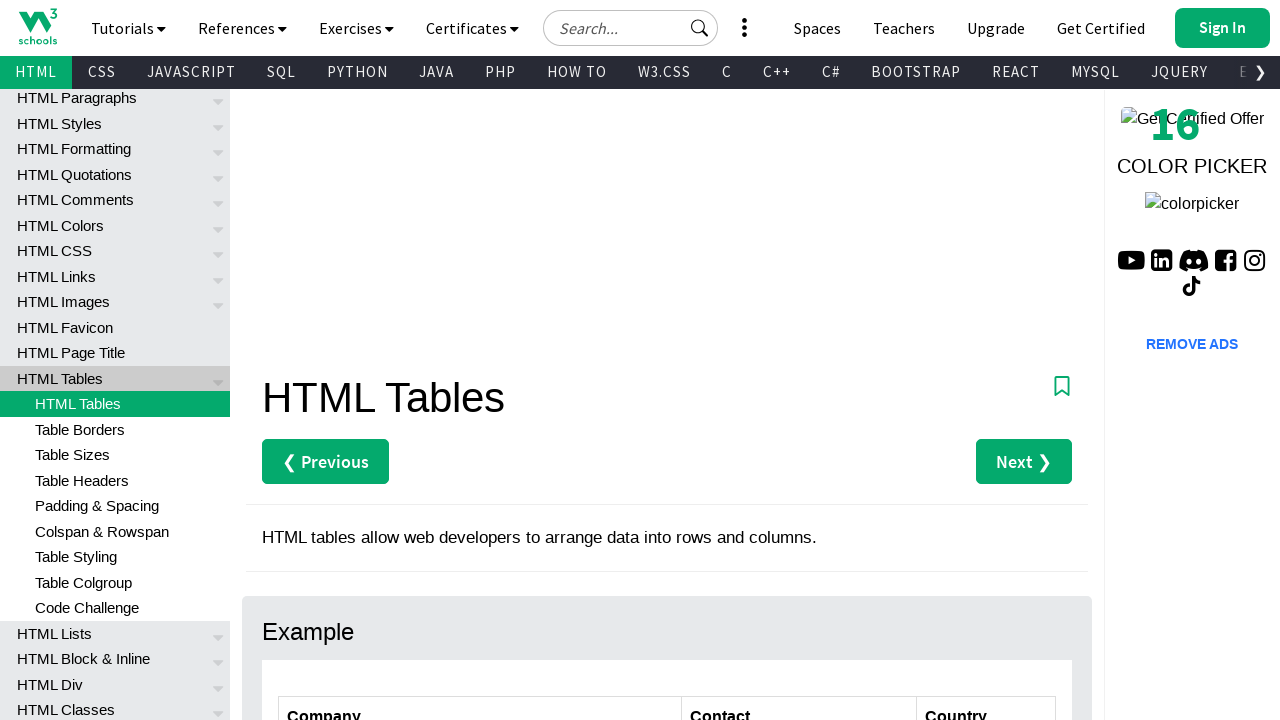

Scrolled to bring the 5th h2 heading into view
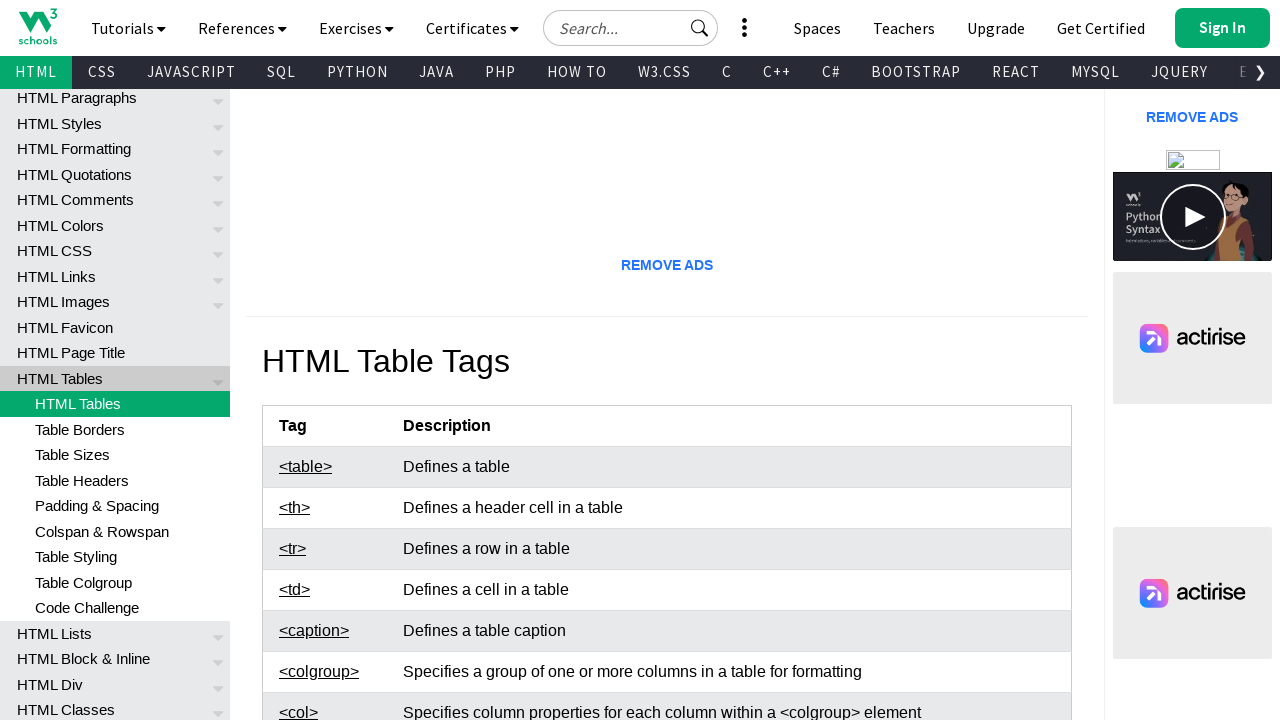

Waited 1 second to observe the scroll result
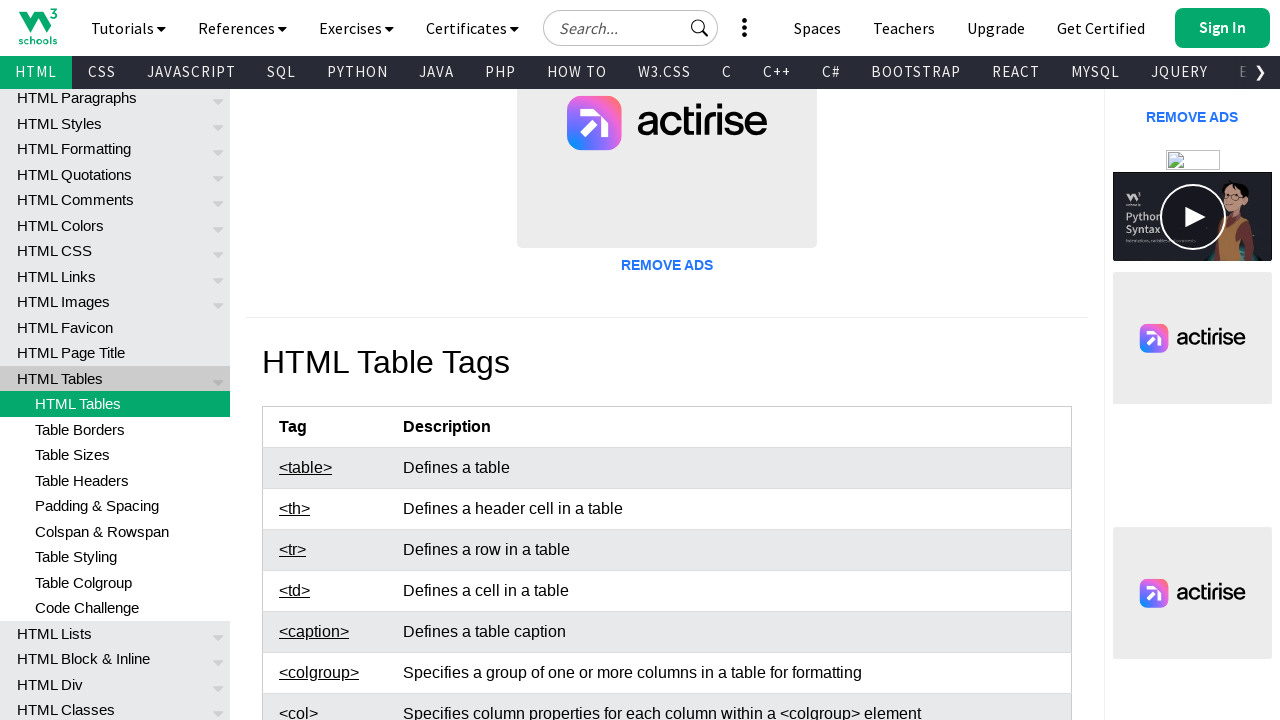

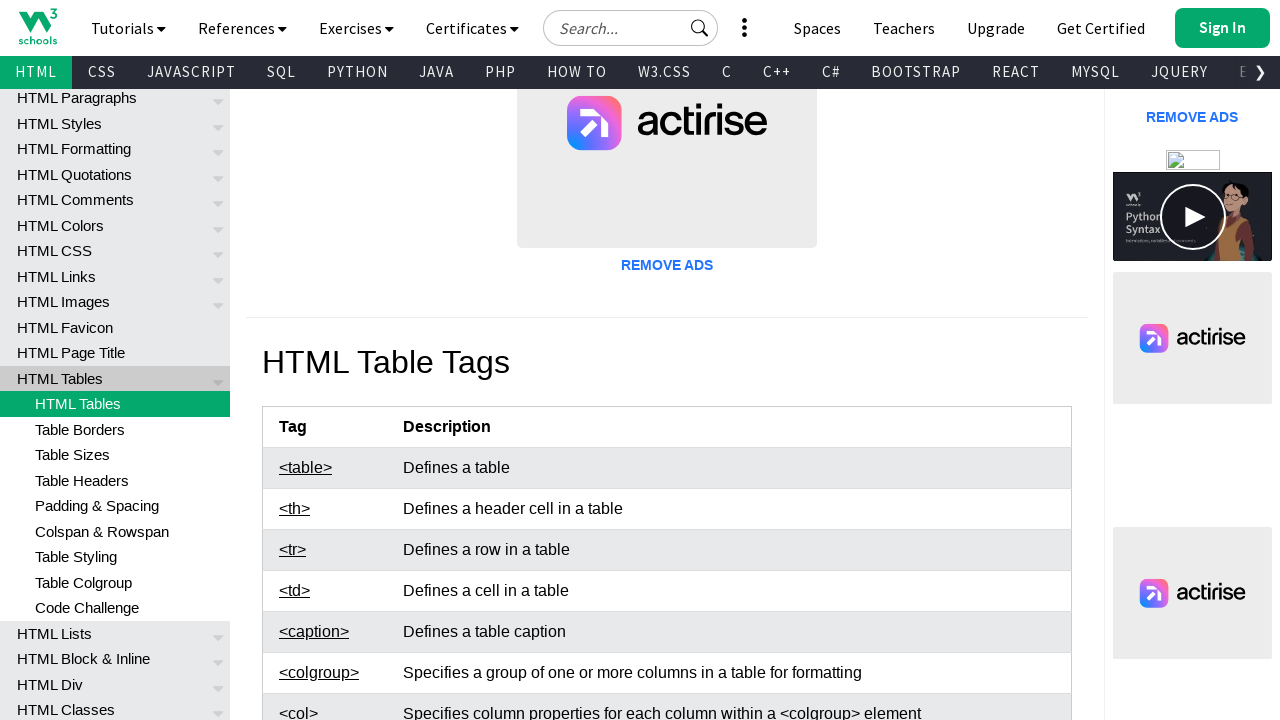